Tests dropdown functionality by selecting options from multiple dropdown menus - selecting a fruit by index, selecting a superhero by visible text, and iterating through language options

Starting URL: https://letcode.in/dropdowns

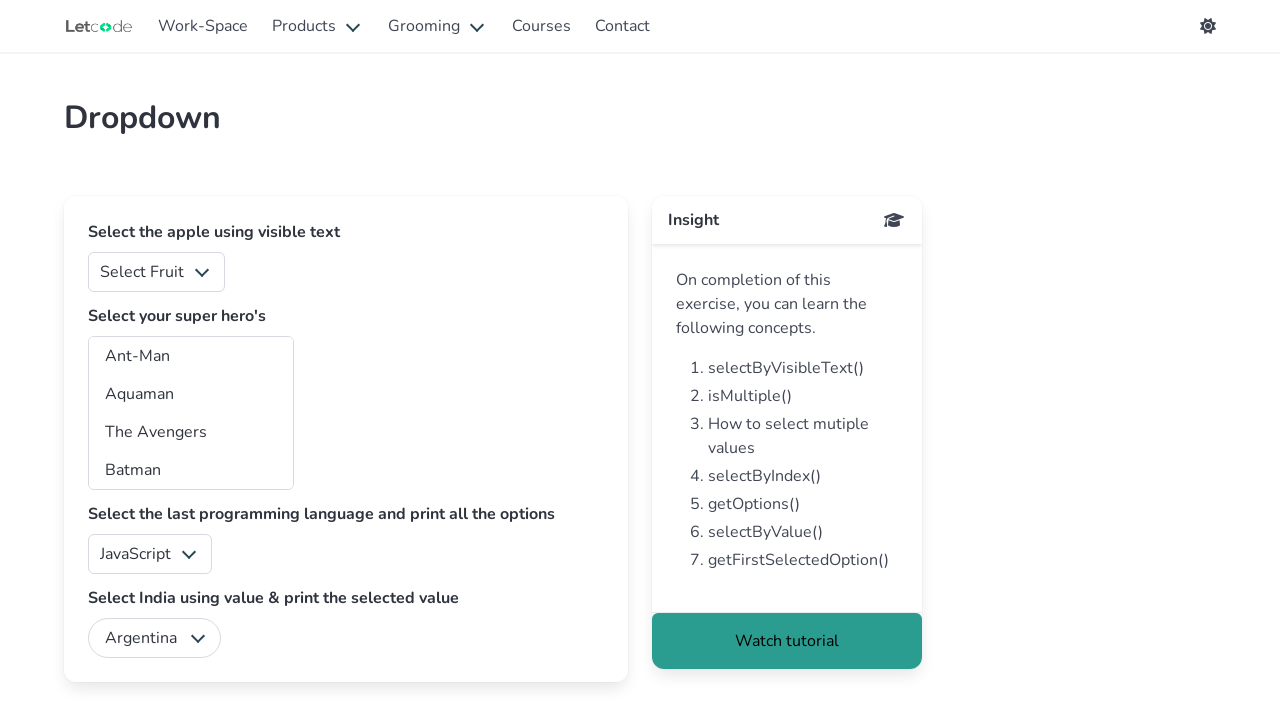

Navigated to dropdowns test page
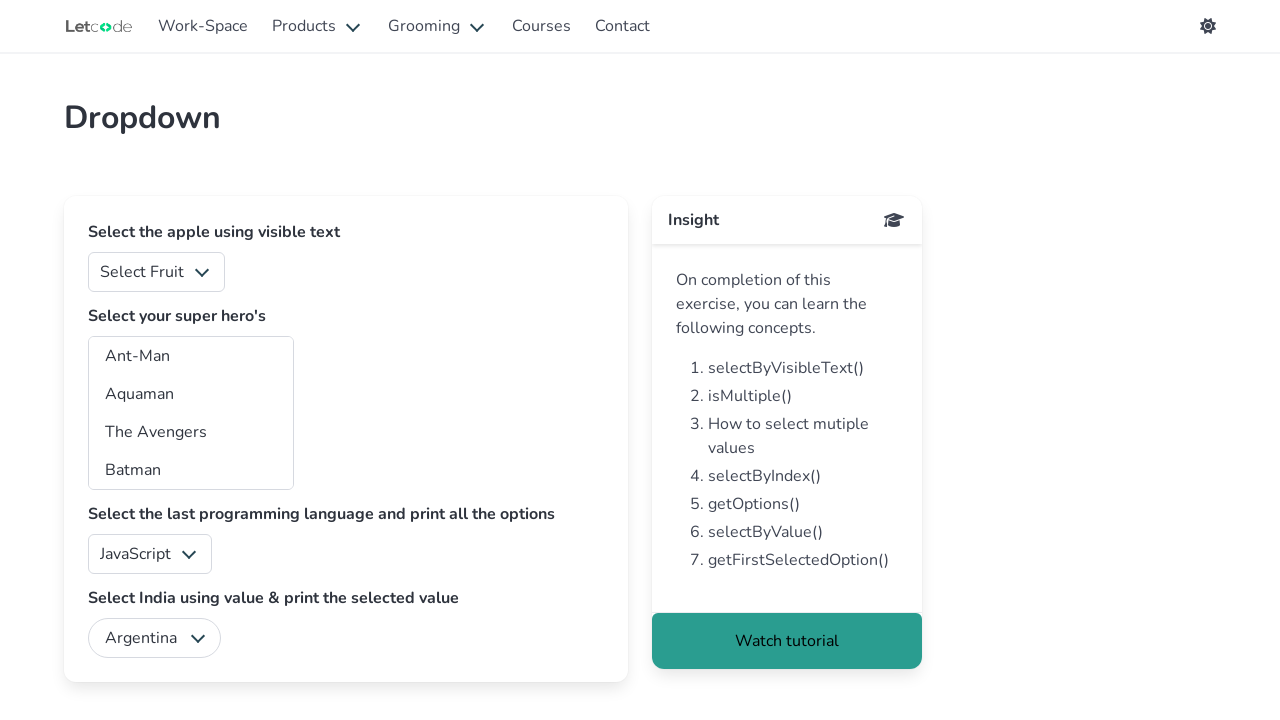

Selected fruit option by index 1 from fruits dropdown on #fruits
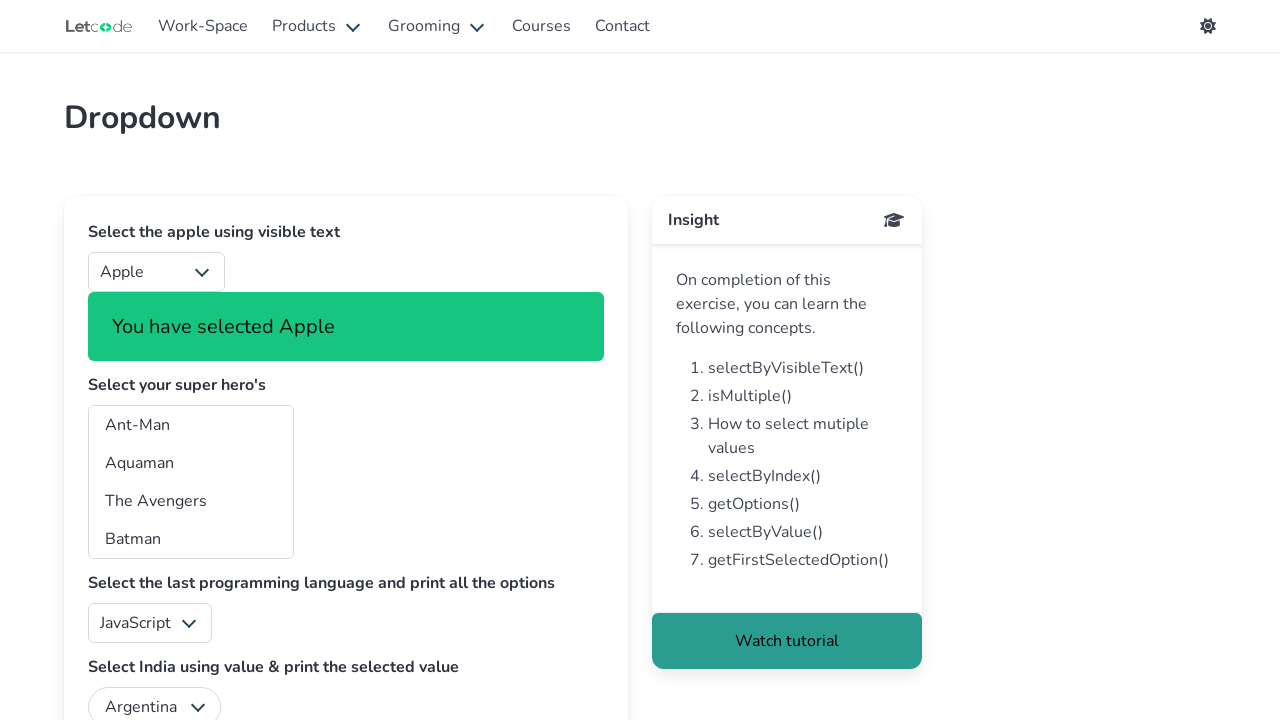

Selected 'Batwoman' from superheros dropdown by visible text on #superheros
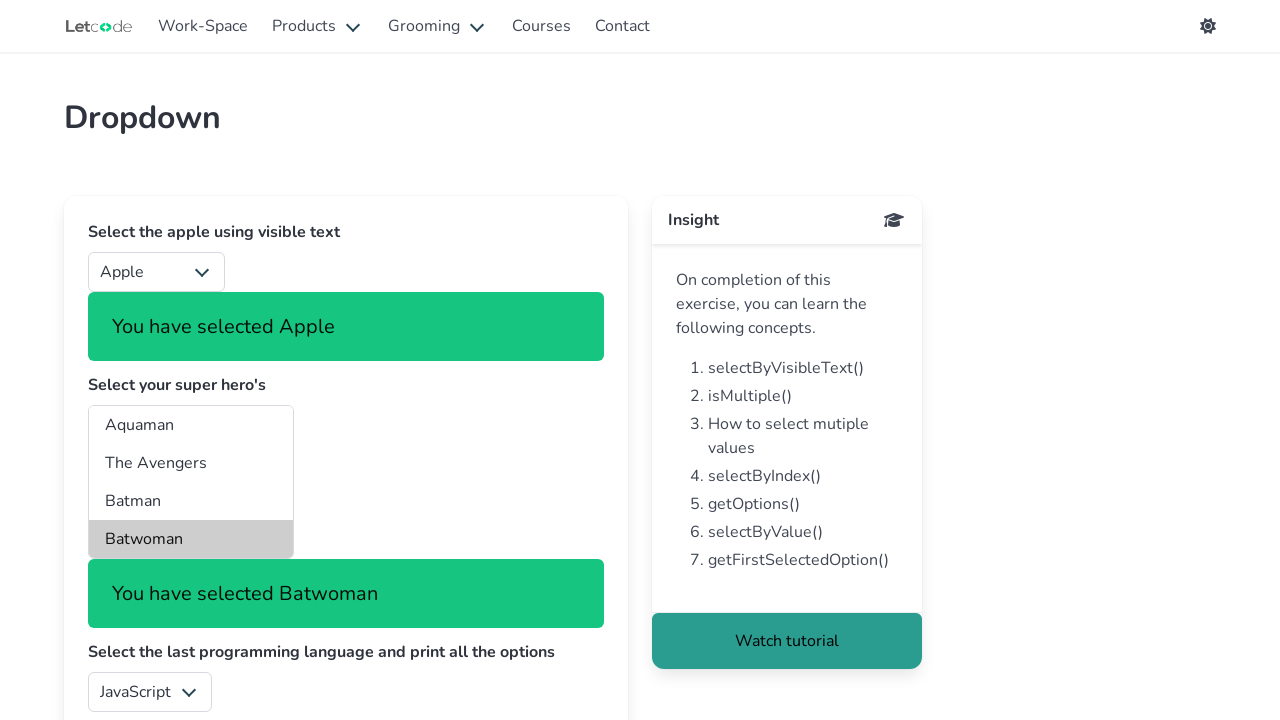

Language dropdown loaded and became visible
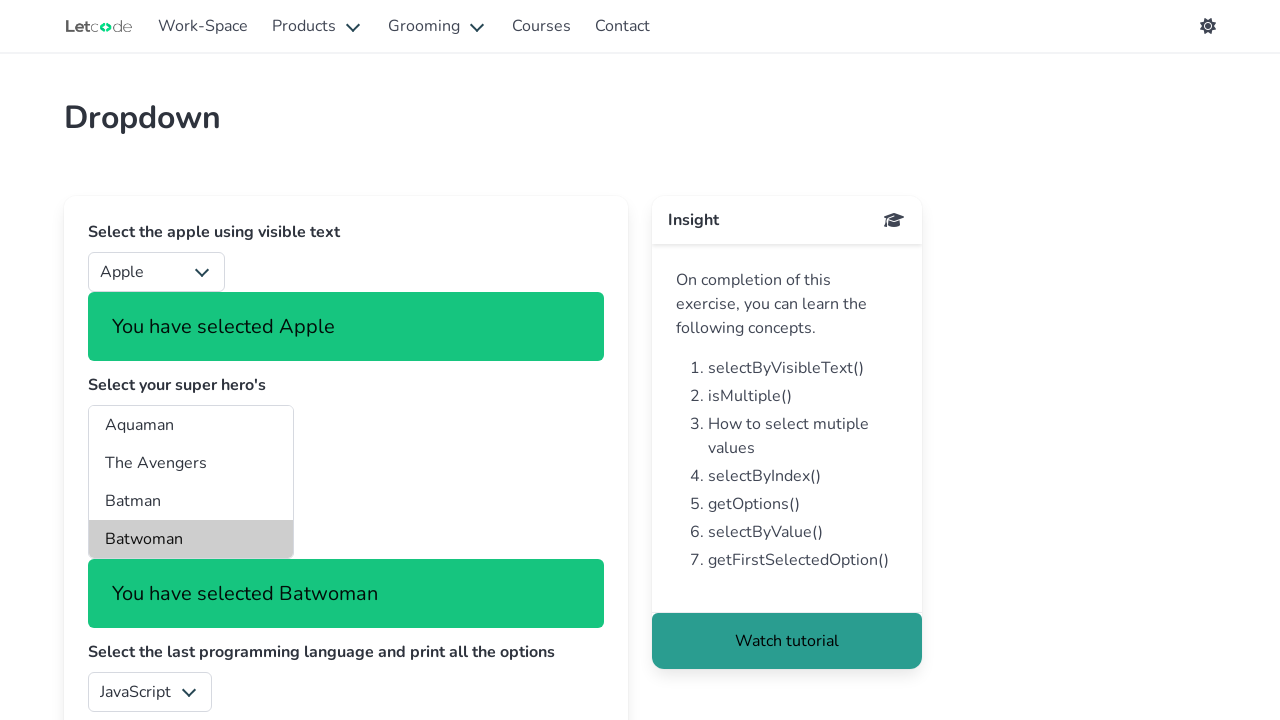

Retrieved all 5 language options from dropdown
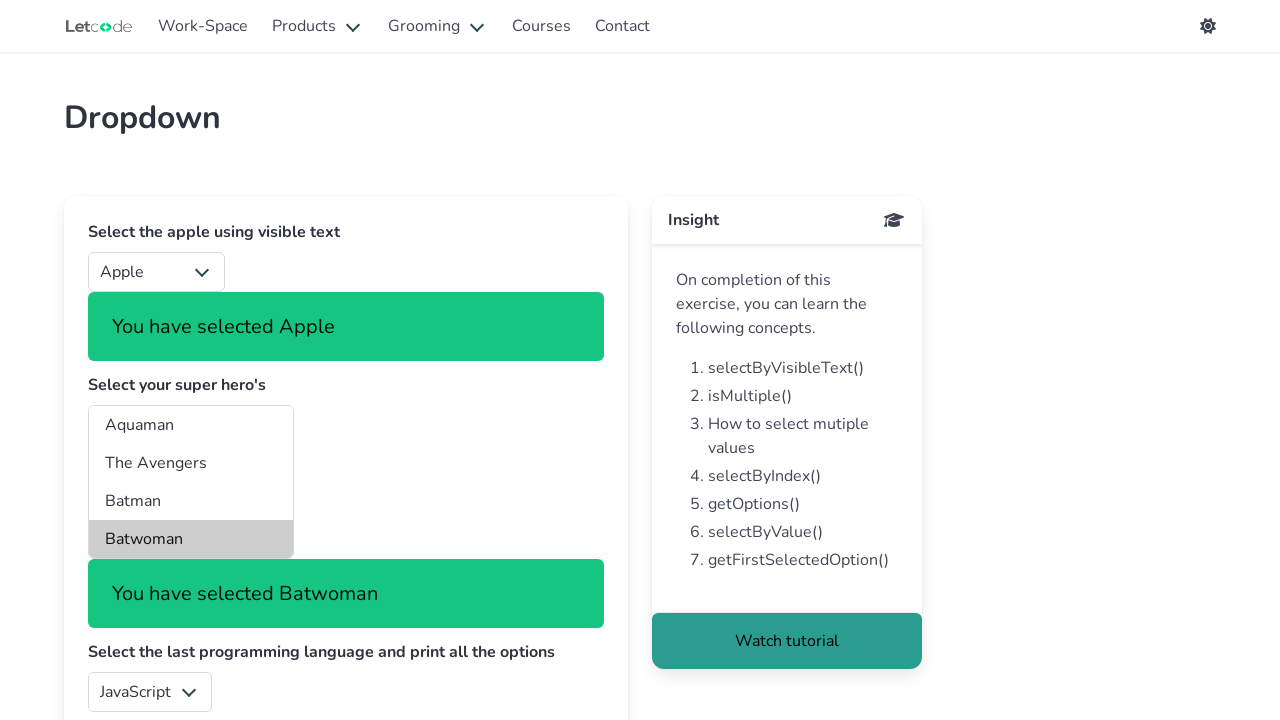

Processed language option 1: JavaScript
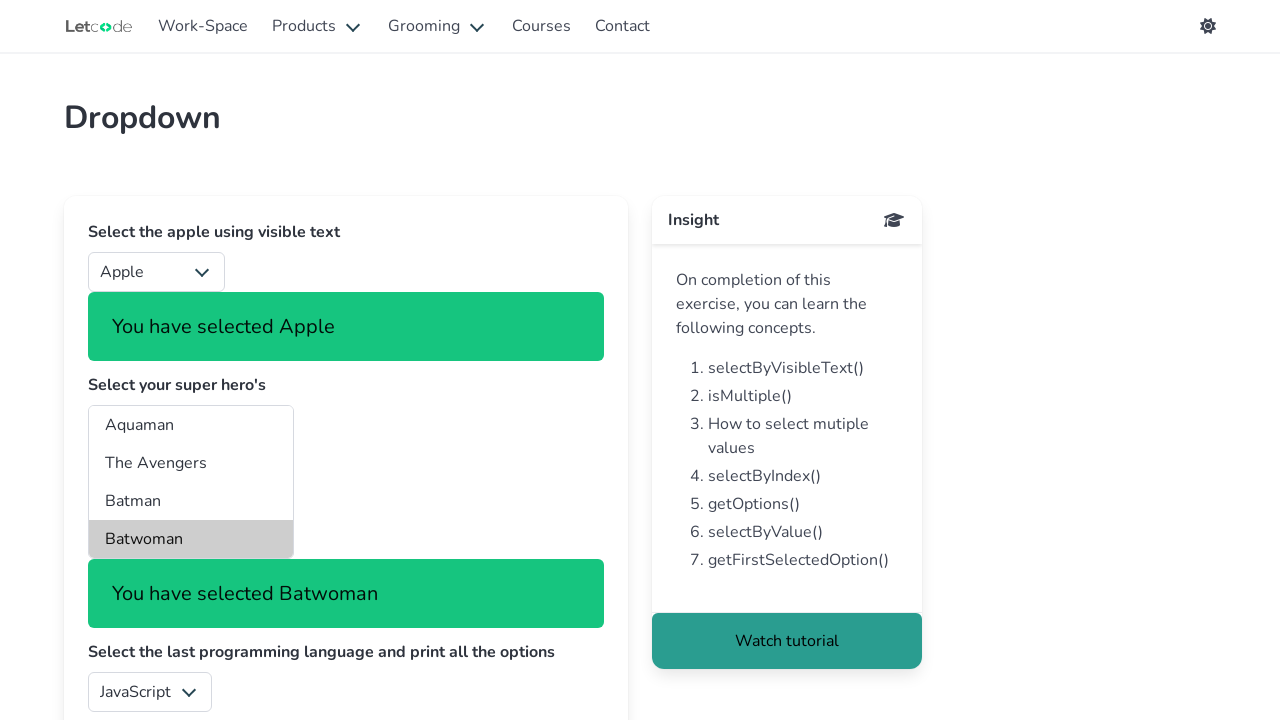

Processed language option 2: Java
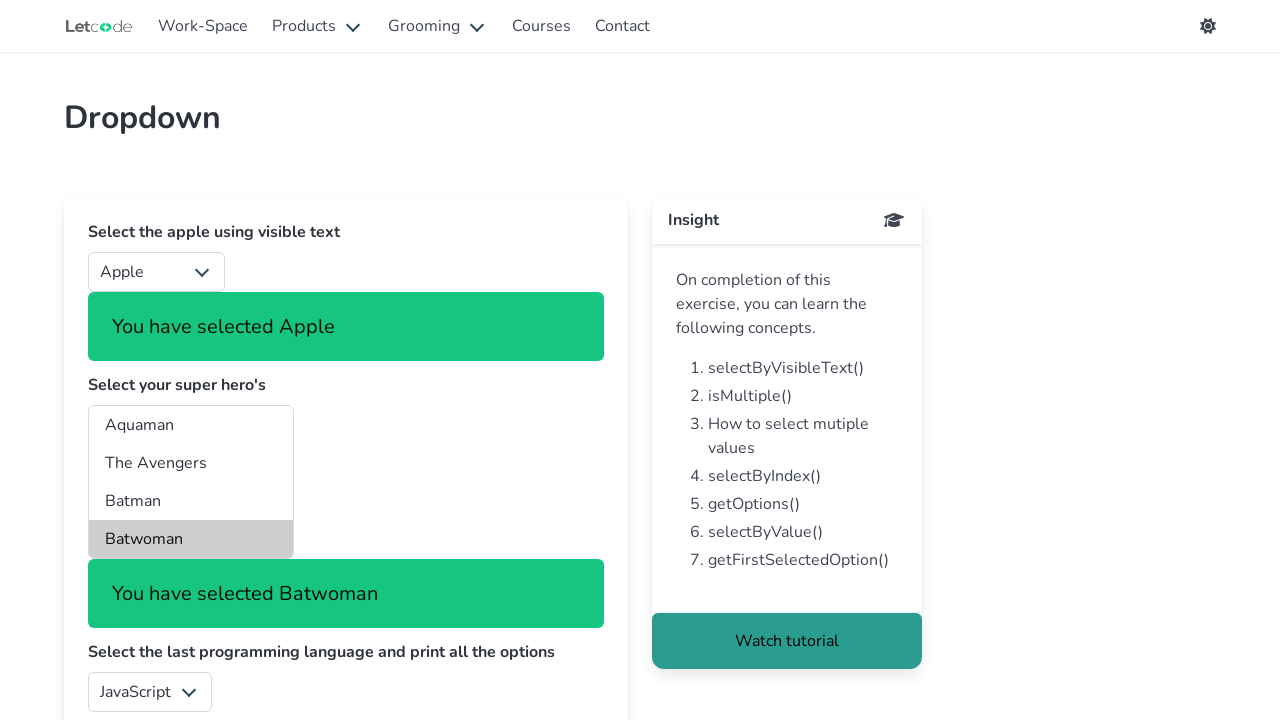

Processed language option 3: Python
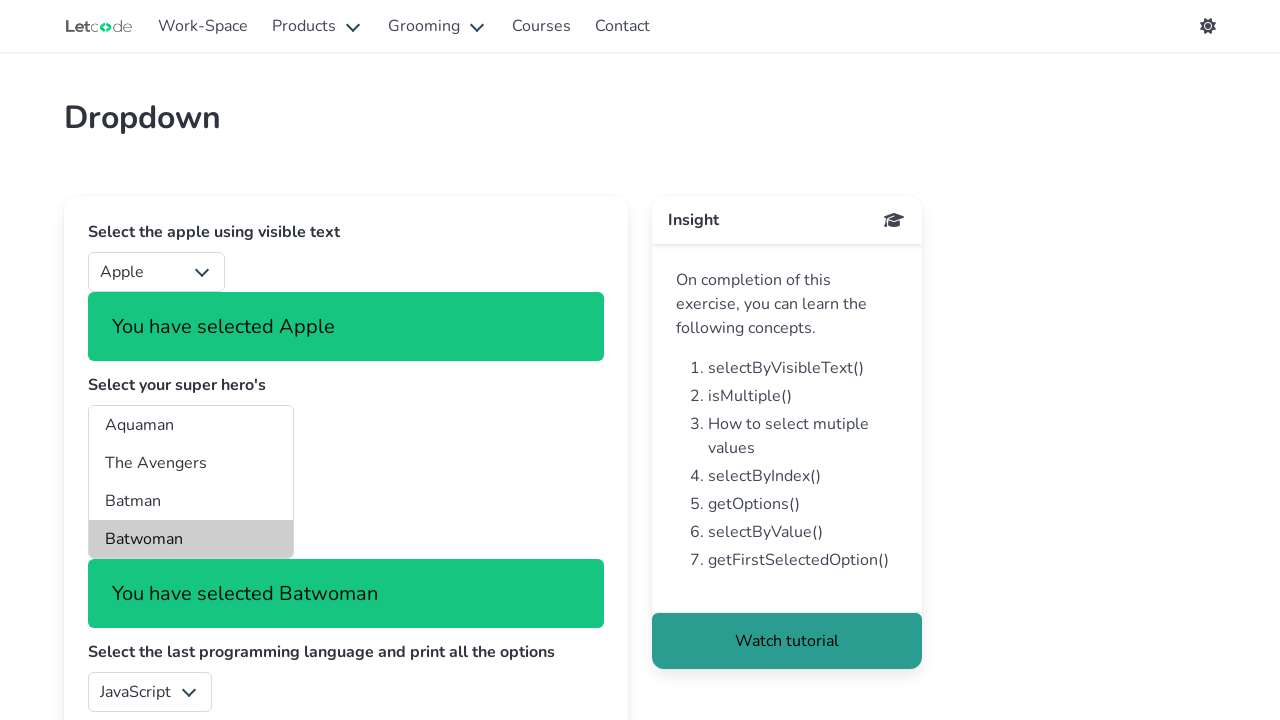

Processed language option 4: Swift
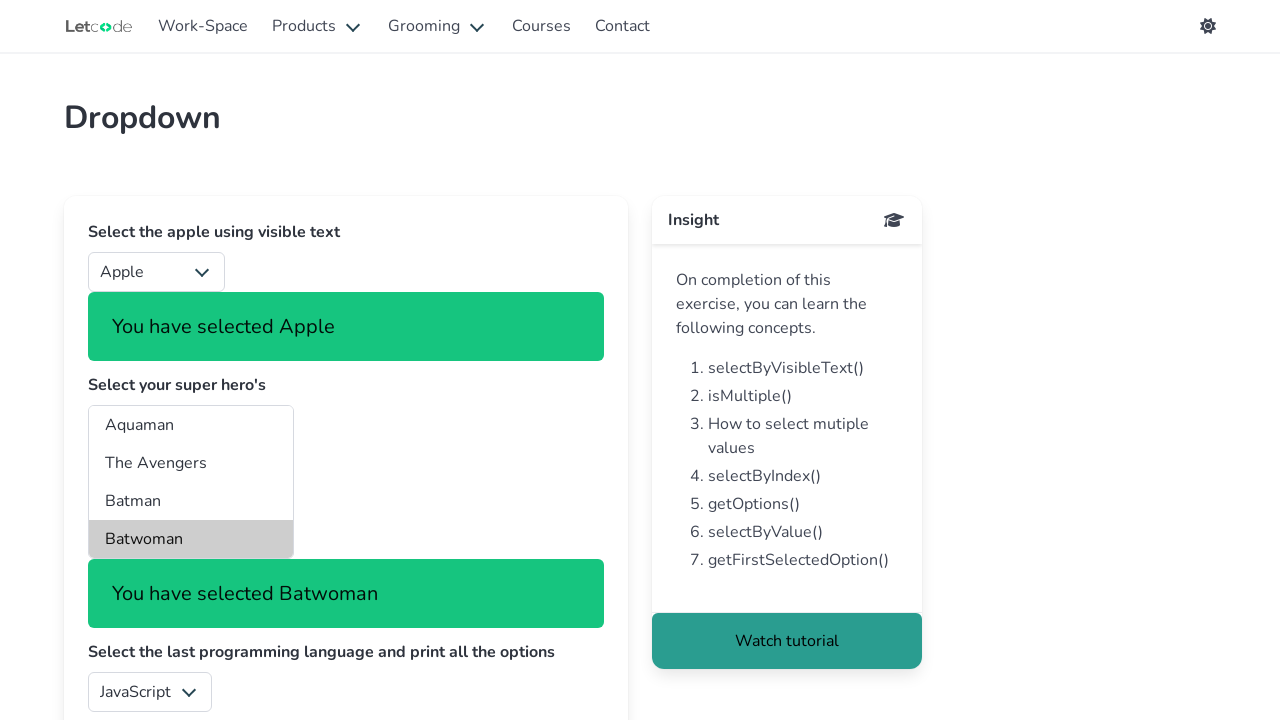

Processed language option 5: C#
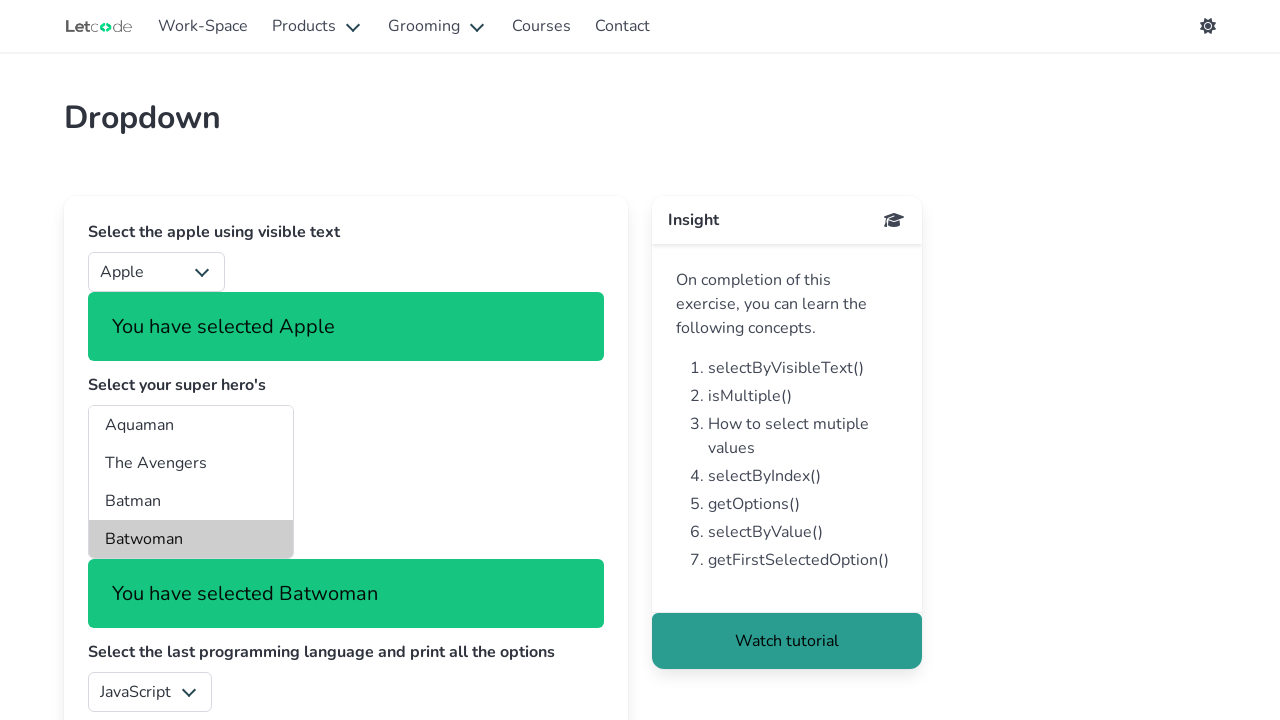

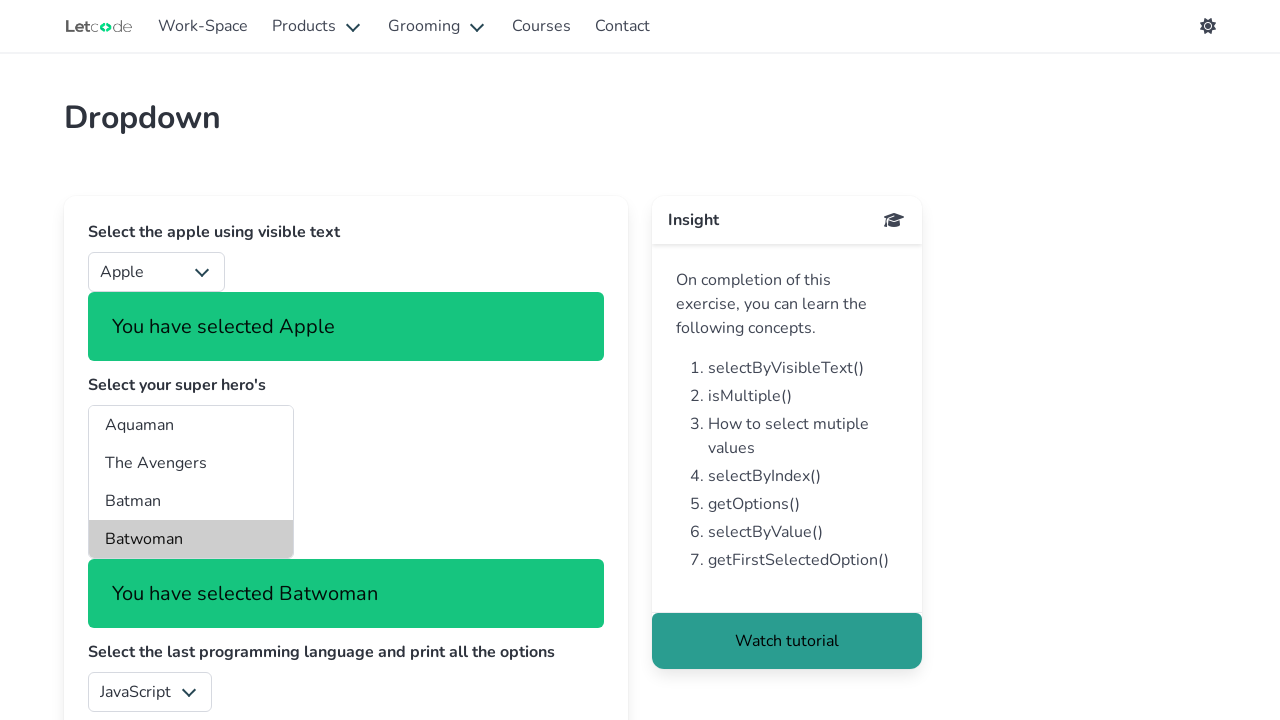